Navigates to the OrangeHRM demo site and verifies that anchor/link elements are present on the page by waiting for them to load.

Starting URL: https://opensource-demo.orangehrmlive.com/

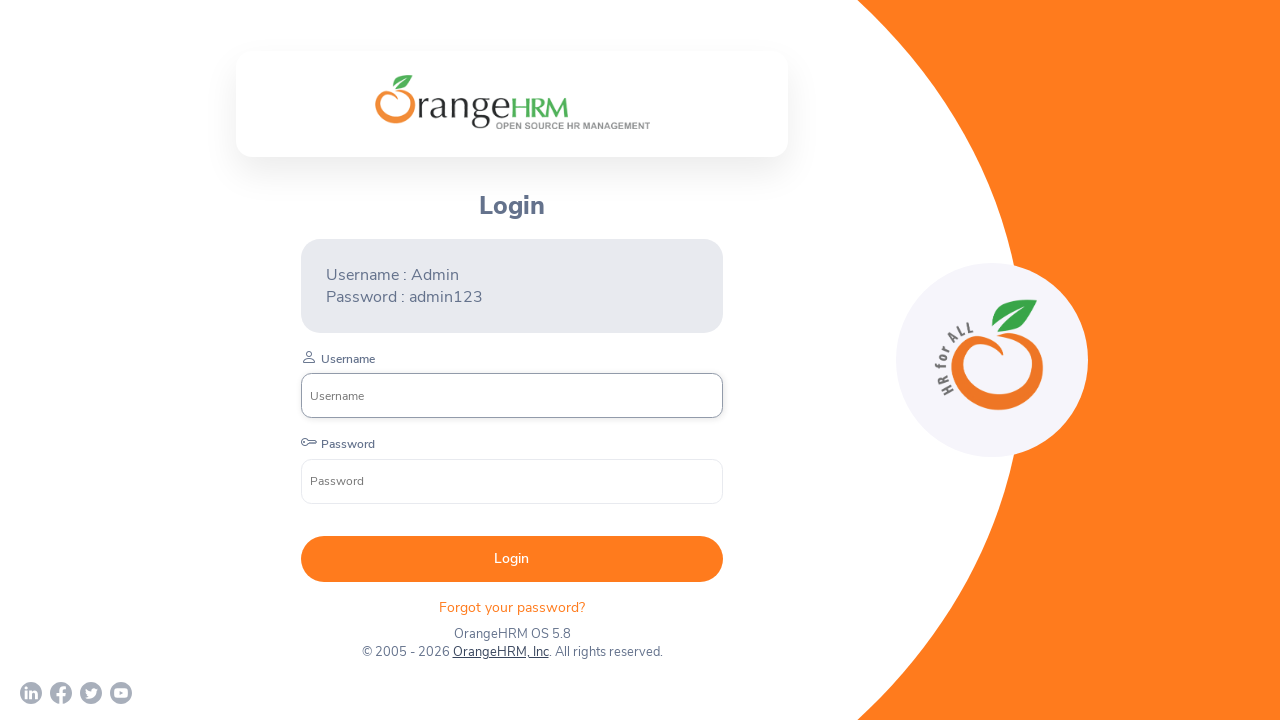

Navigated to OrangeHRM demo site
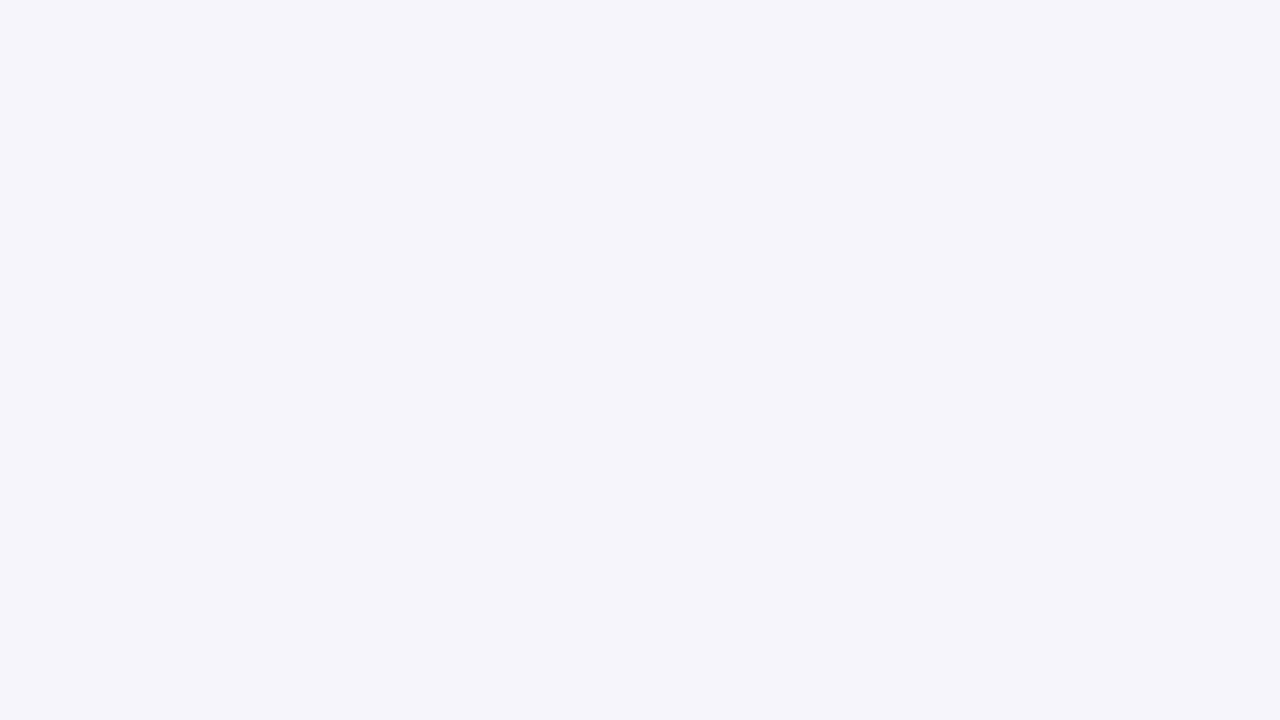

Waited for anchor/link elements to load
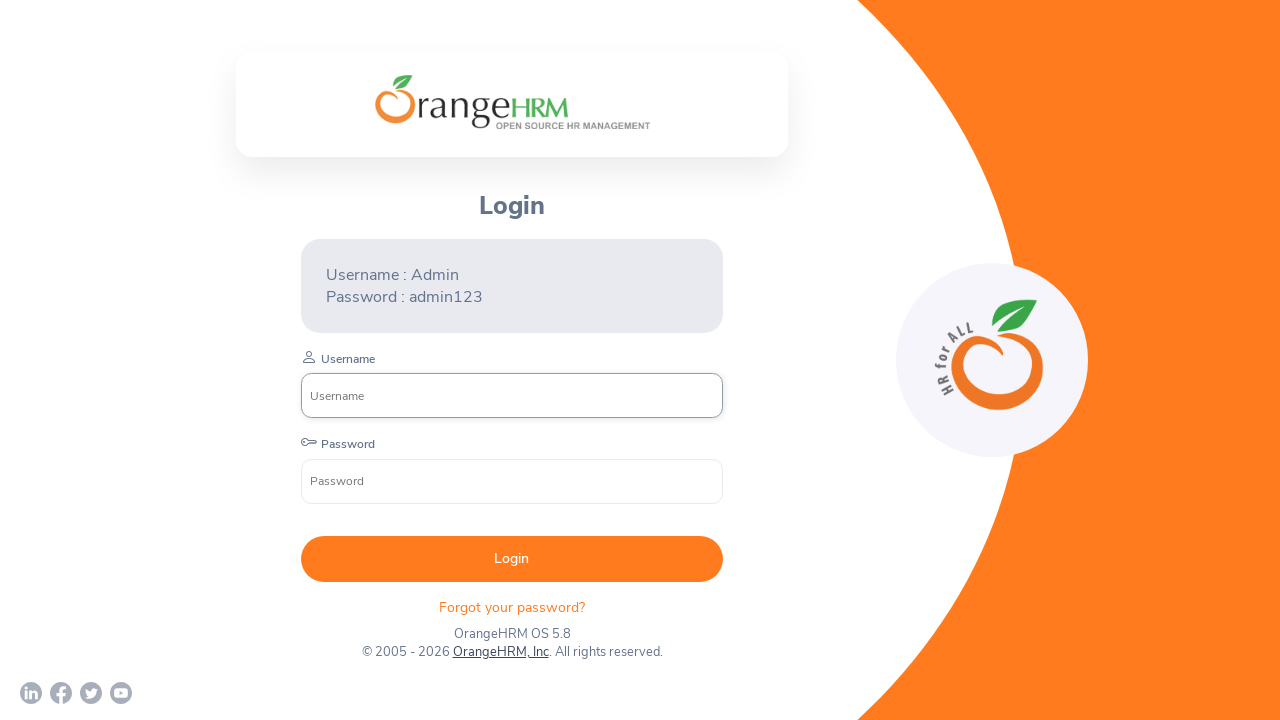

Located all anchor elements on the page - found 5 links
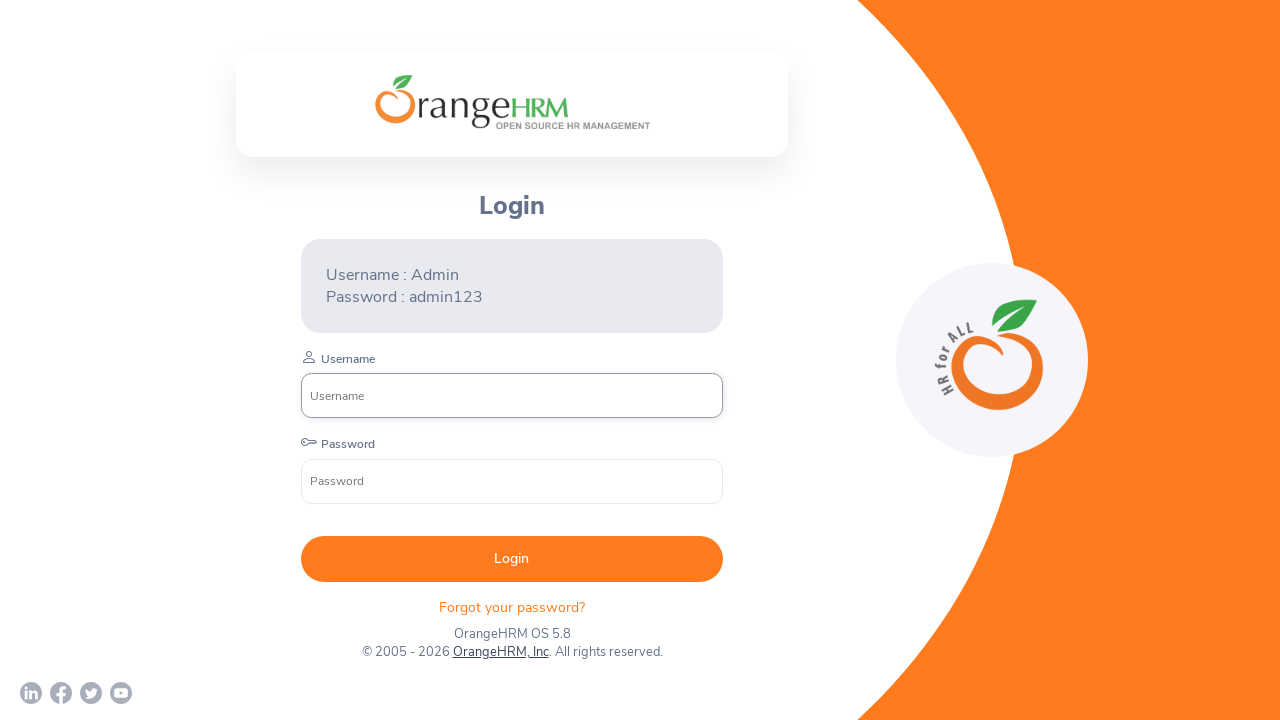

Verified that anchor elements are present on the page
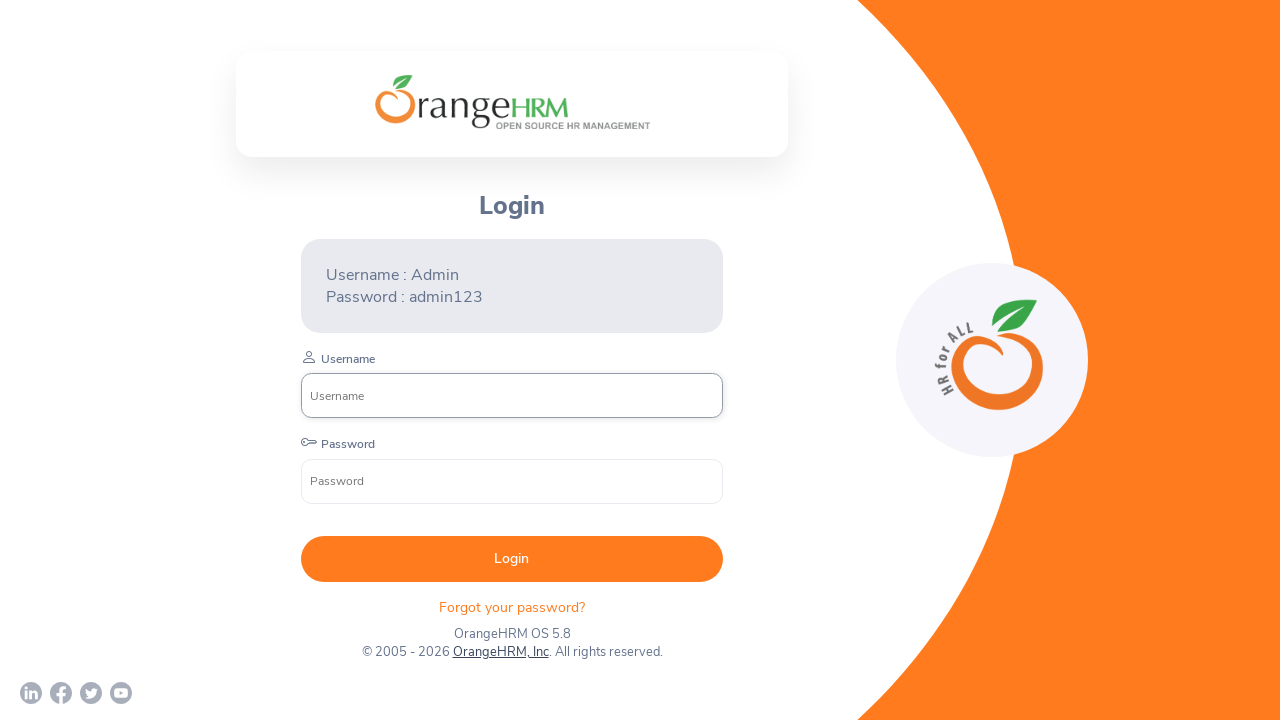

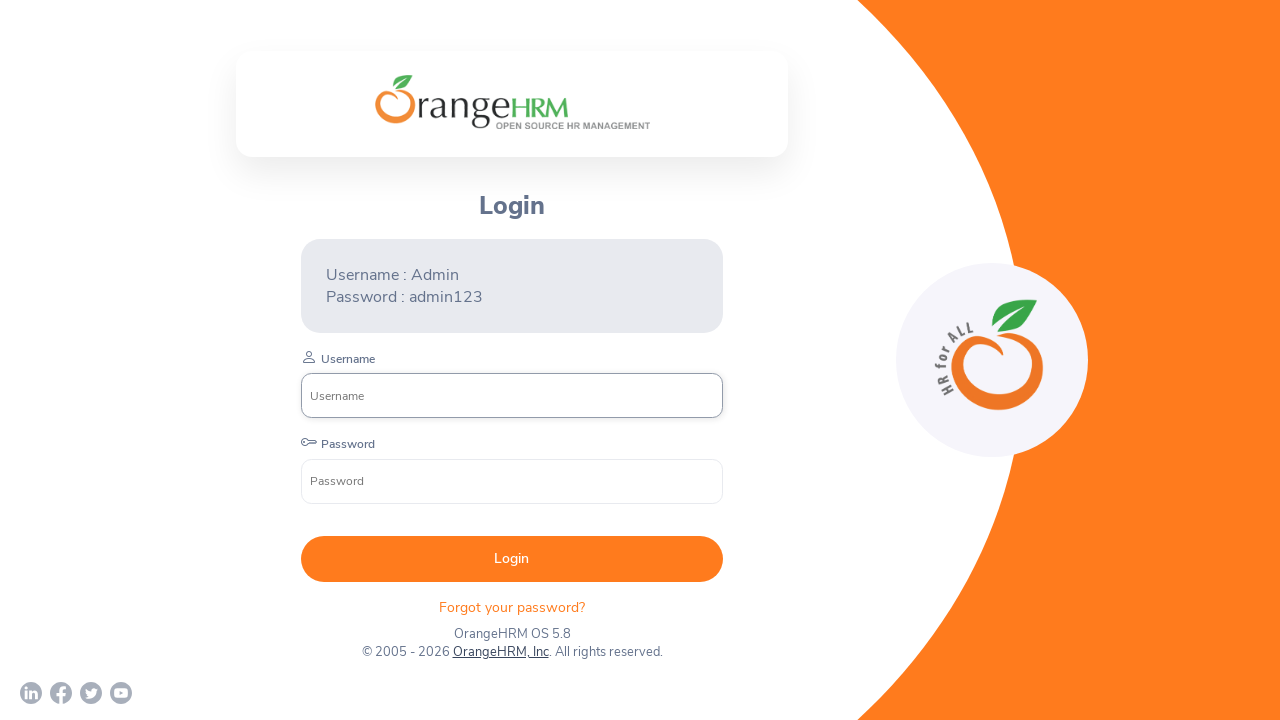